Tests dropdown/select element functionality by selecting options using different methods: visible text, index, and value attribute. Verifies that selections work correctly on a training website.

Starting URL: https://training-support.net/webelements/selects

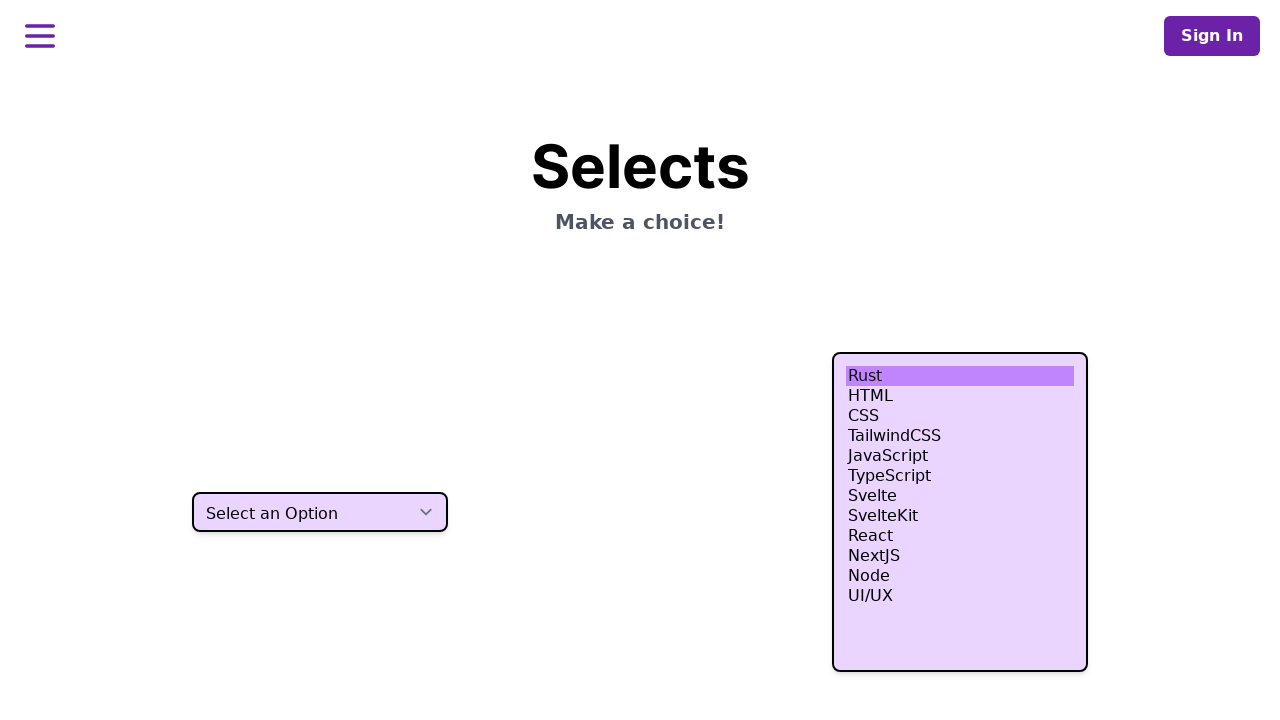

Waited for dropdown selector to be visible
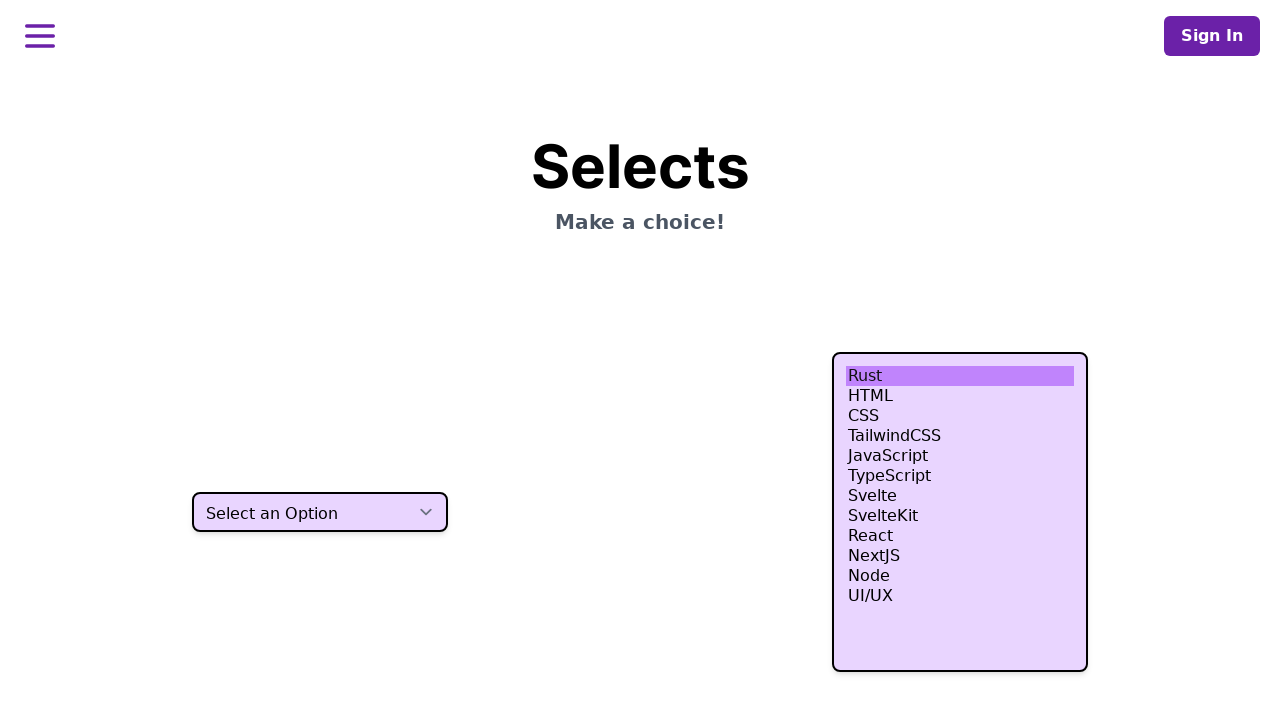

Selected second option 'Two' using visible text on select.h-10
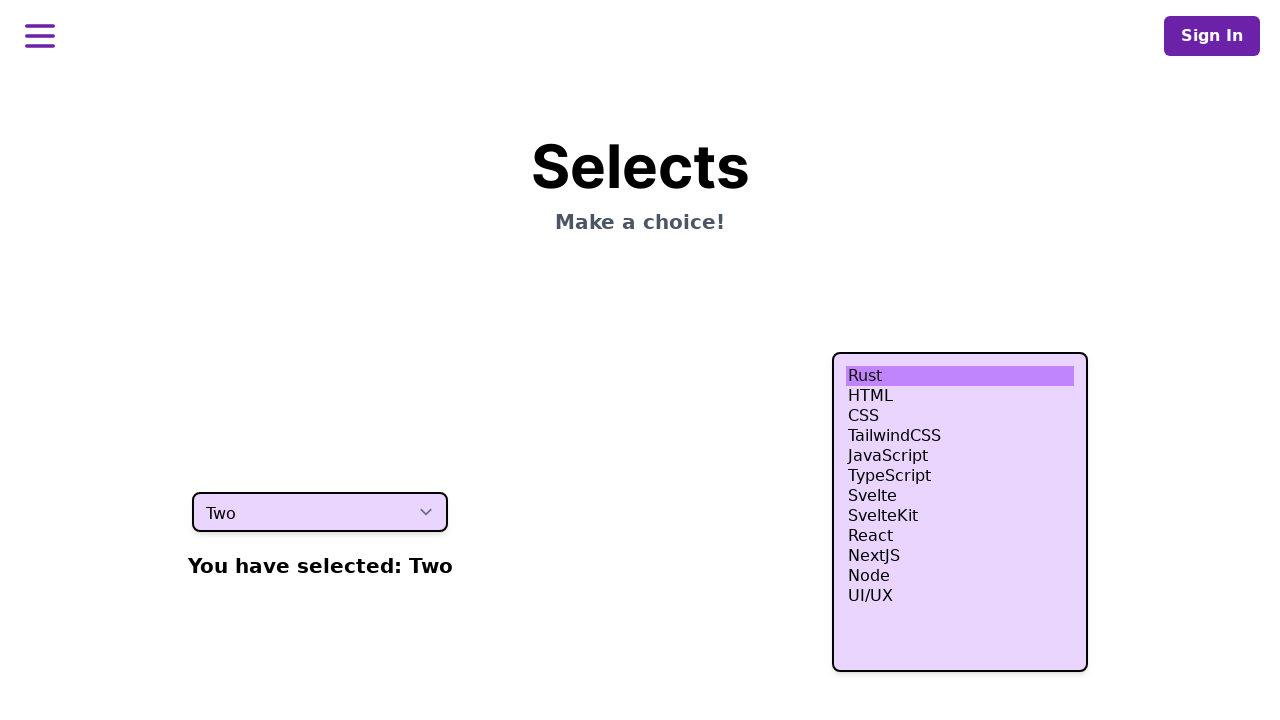

Selected fourth option using index 3 on select.h-10
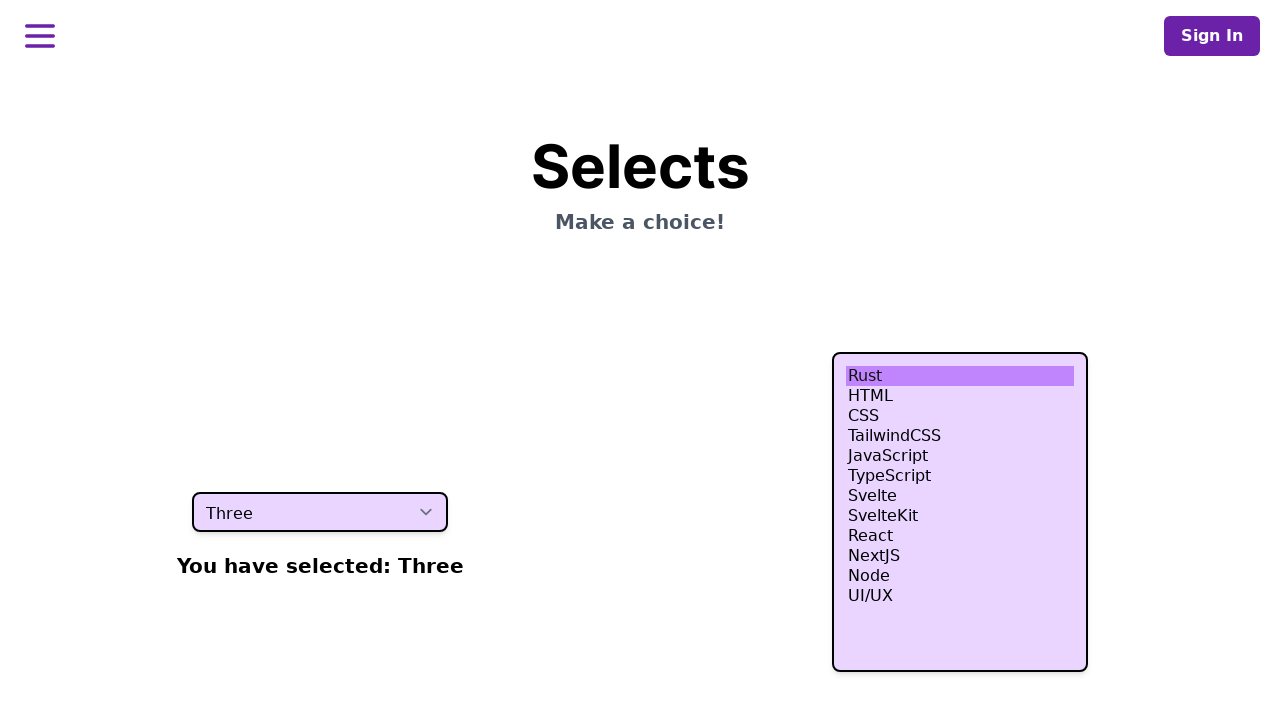

Selected option using value attribute 'four' on select.h-10
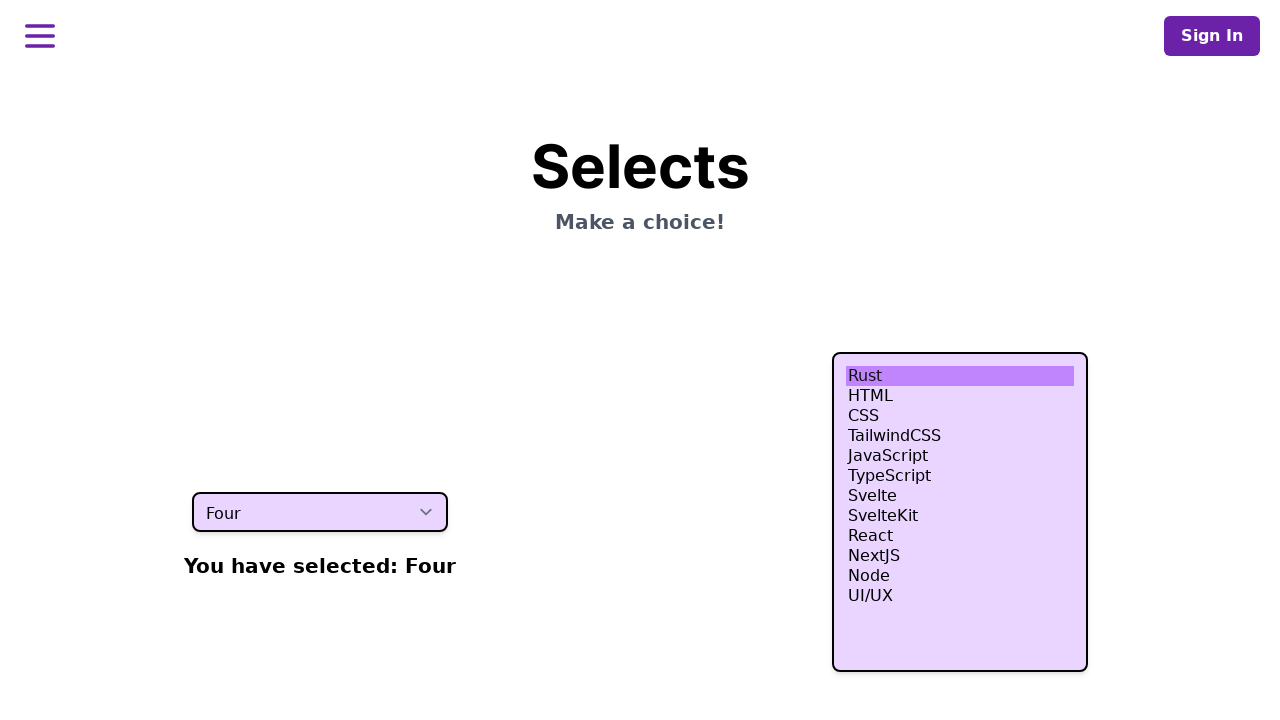

Verified dropdown is interactive by selecting 'One' on select.h-10
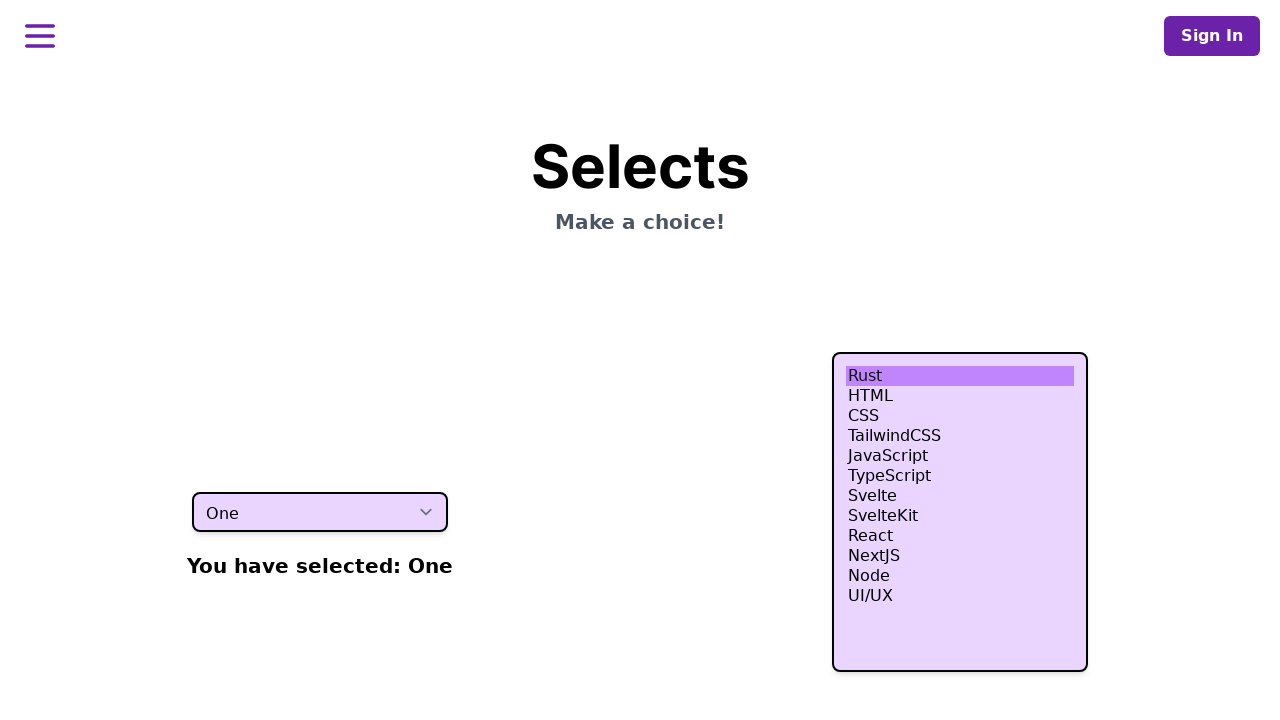

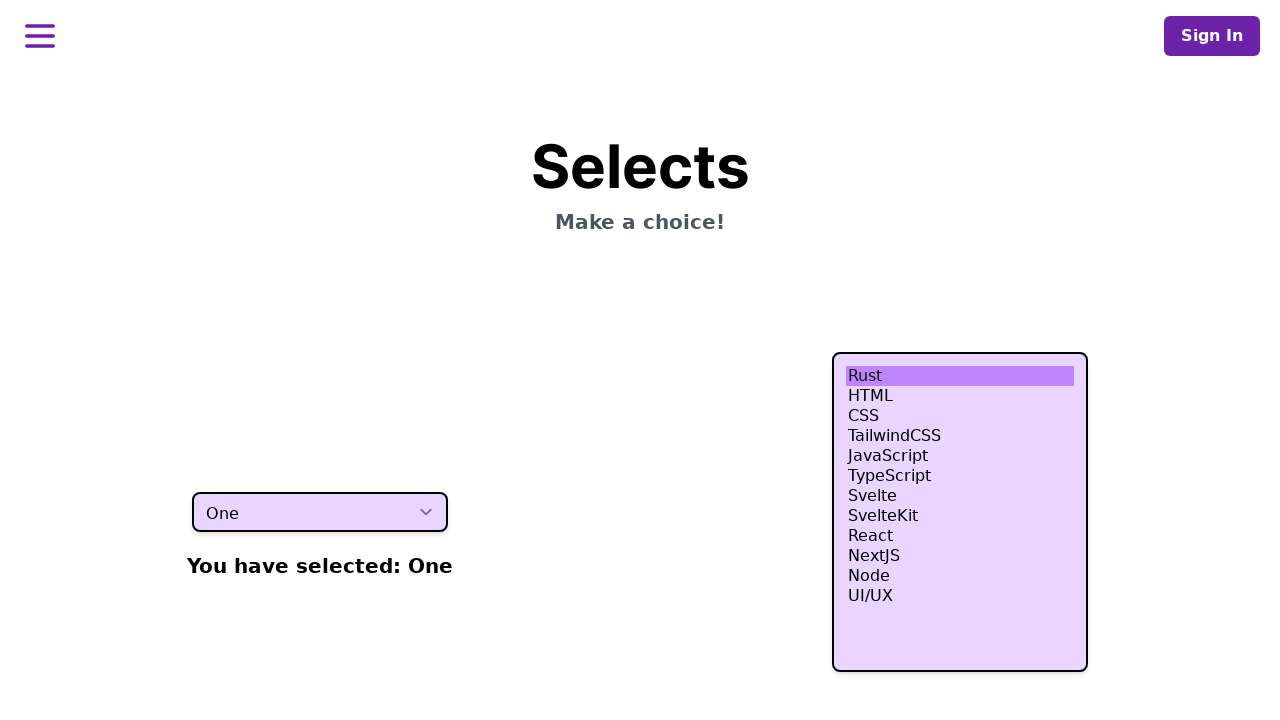